Tests the search functionality by navigating to the search page, entering a programming language name, and verifying that search results contain the searched term.

Starting URL: https://www.99-bottles-of-beer.net/

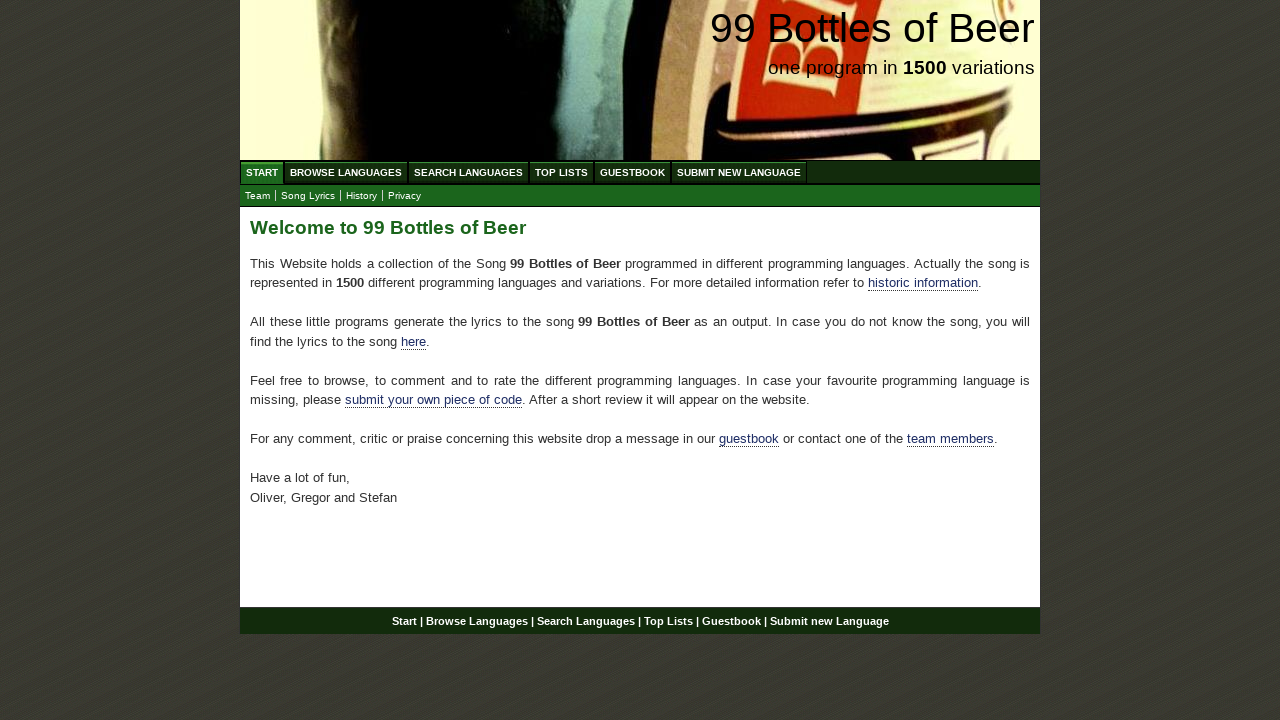

Clicked on Search Languages menu item at (468, 172) on xpath=//ul[@id='menu']/li/a[@href='/search.html']
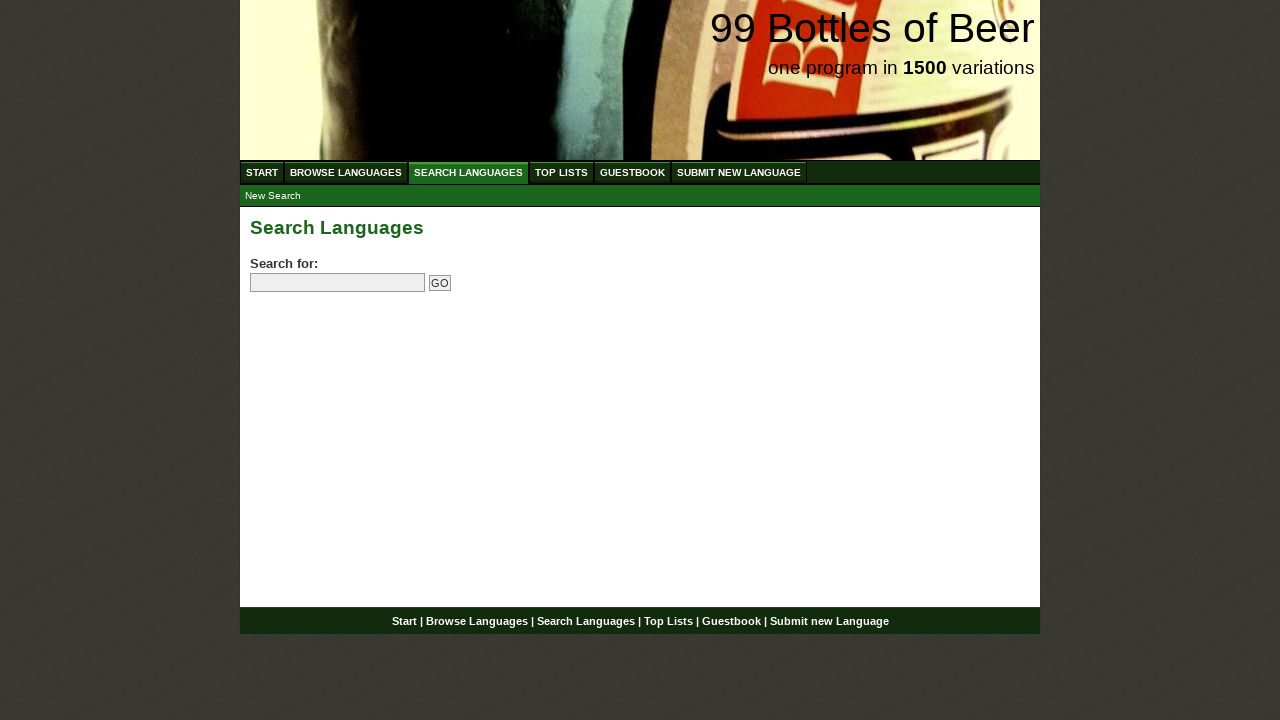

Clicked on search field at (338, 283) on input[name='search']
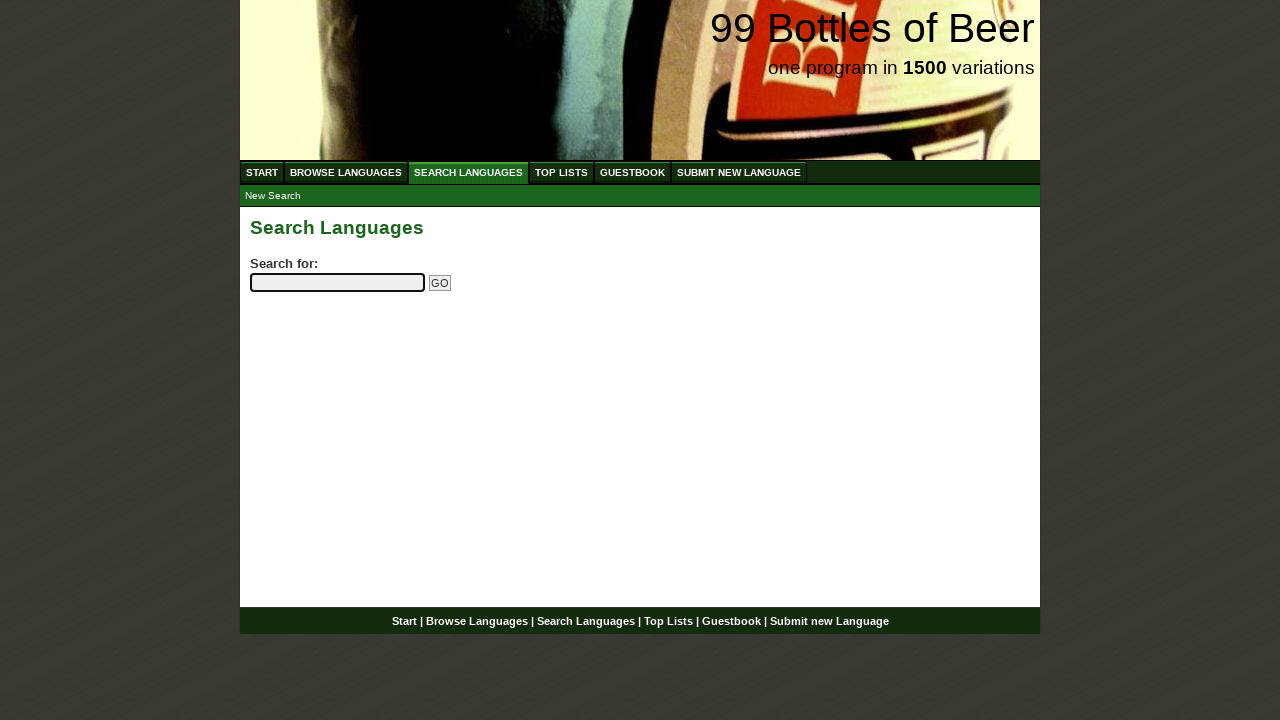

Entered 'python' into search field on input[name='search']
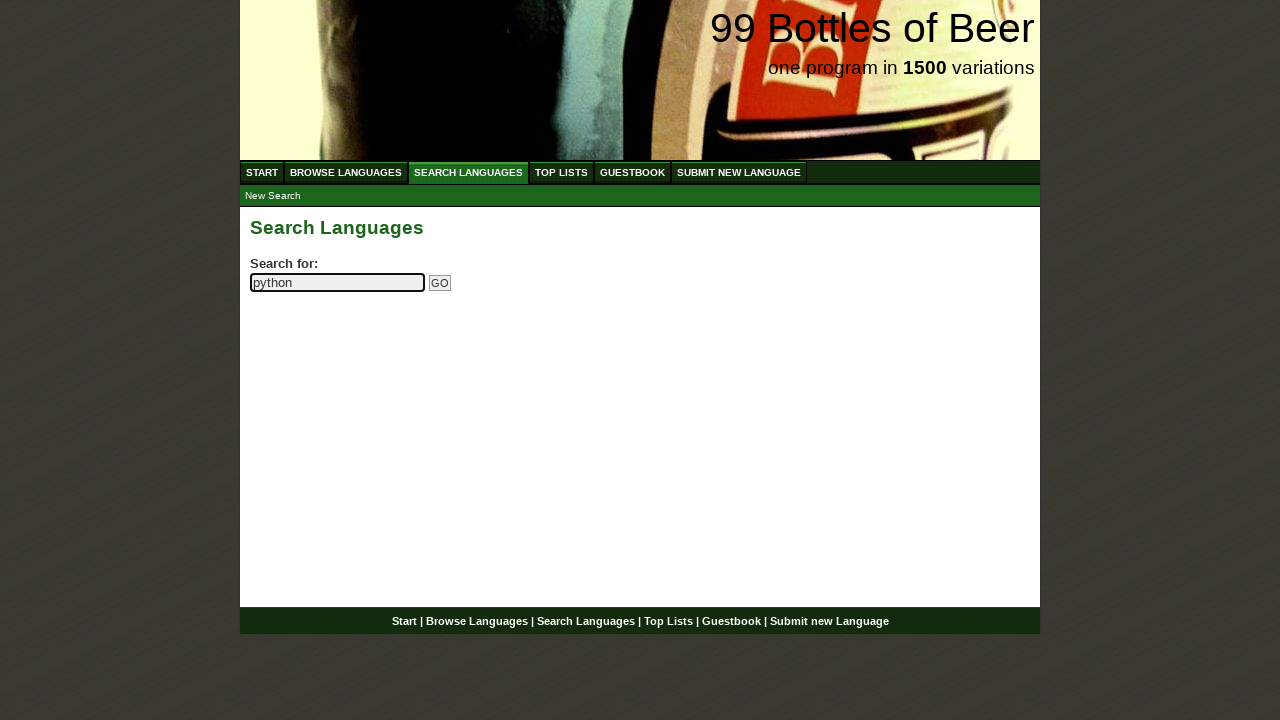

Clicked submit search button at (440, 283) on input[name='submitsearch']
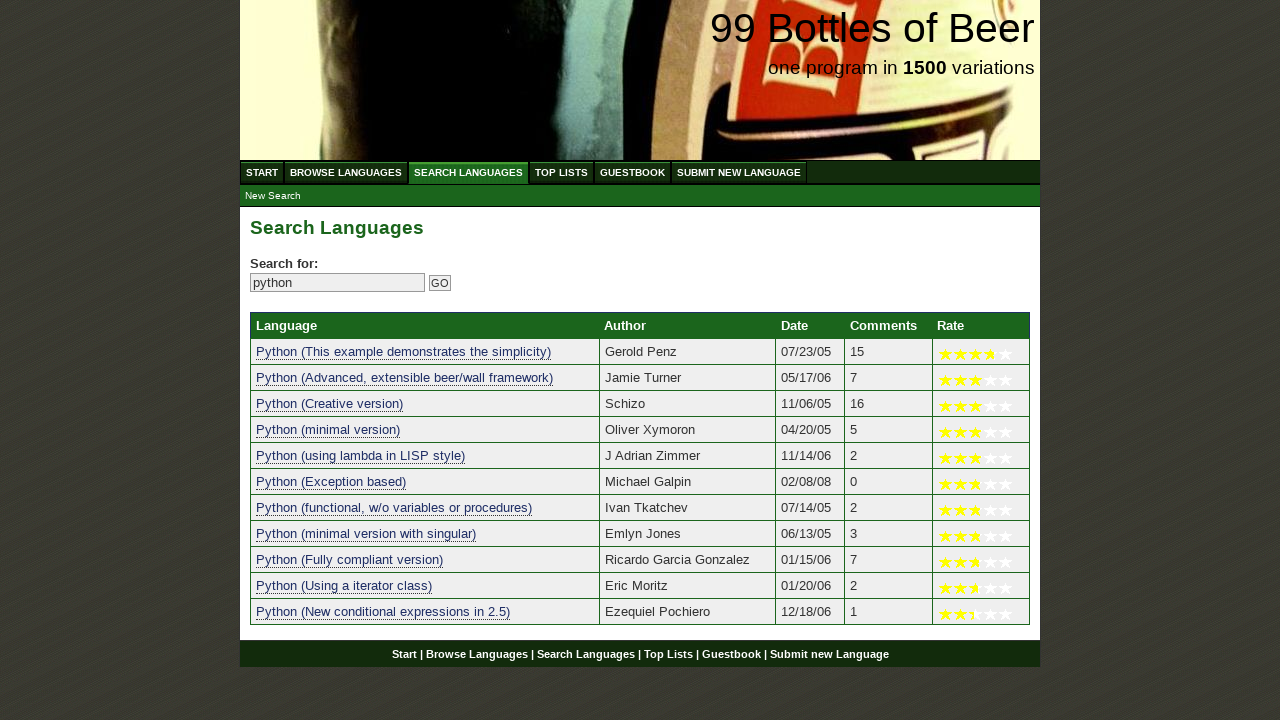

Search results table loaded successfully
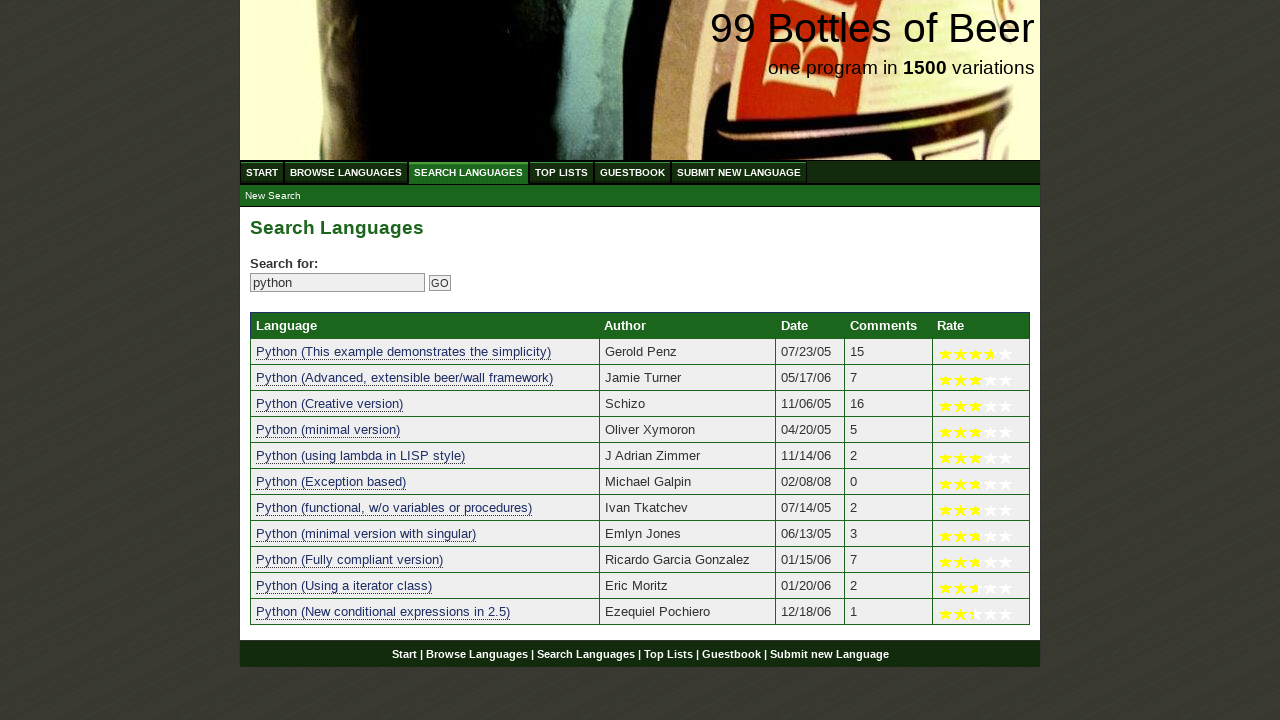

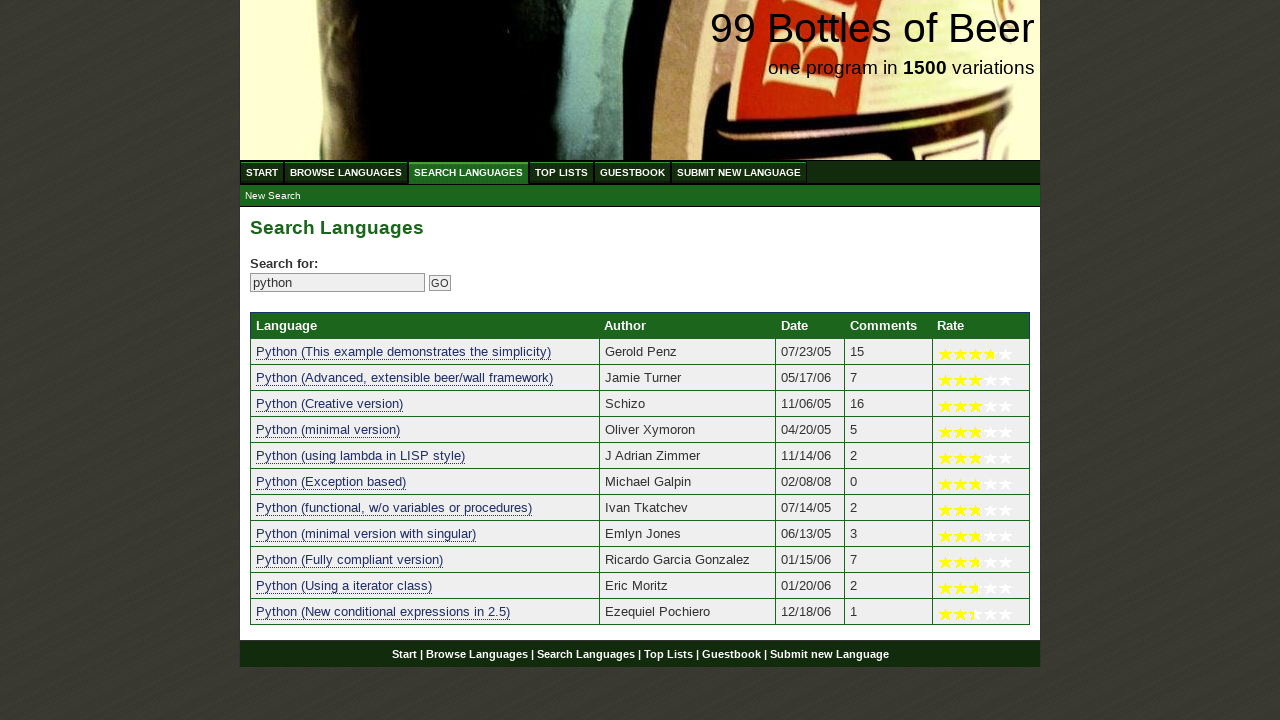